Tests GitHub sign-up form password validation by entering a short password and verifying the error message is displayed

Starting URL: https://github.com/join

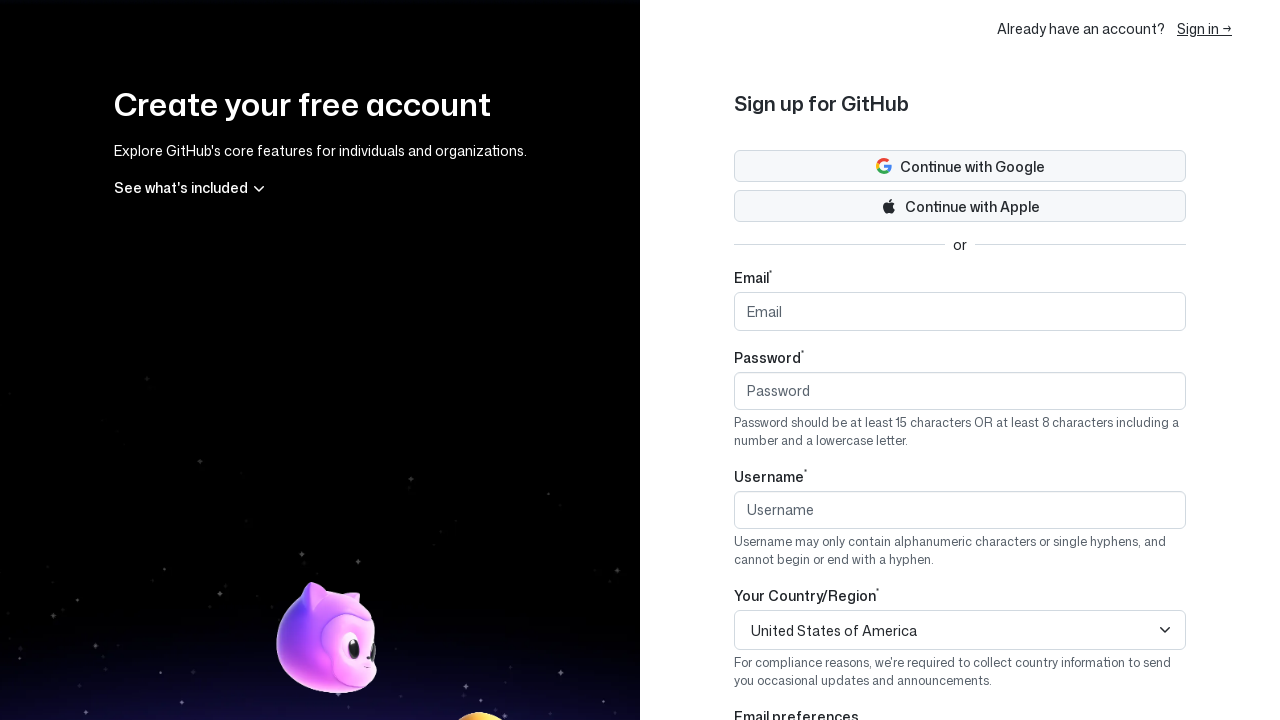

Filled password field with short password 'qwe' on input[id='password']
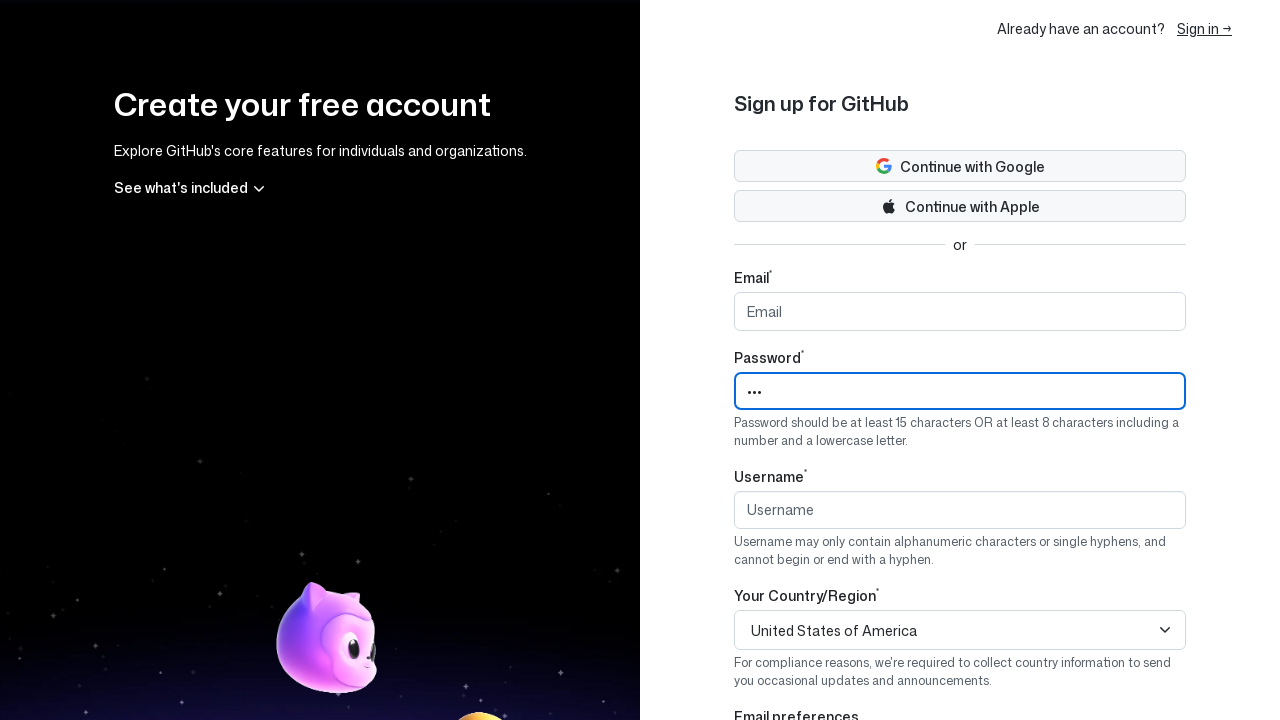

Clicked on body to trigger password validation at (640, 360) on body
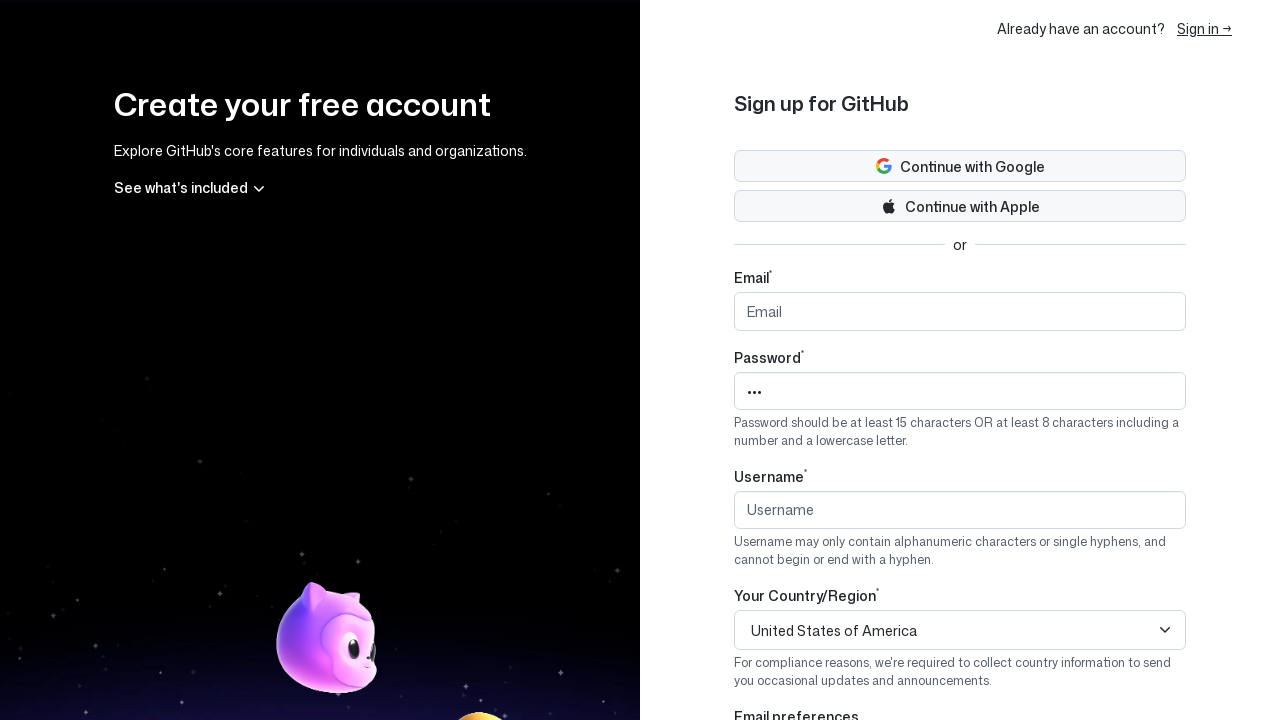

Password validation error message 'Password is too short' appeared
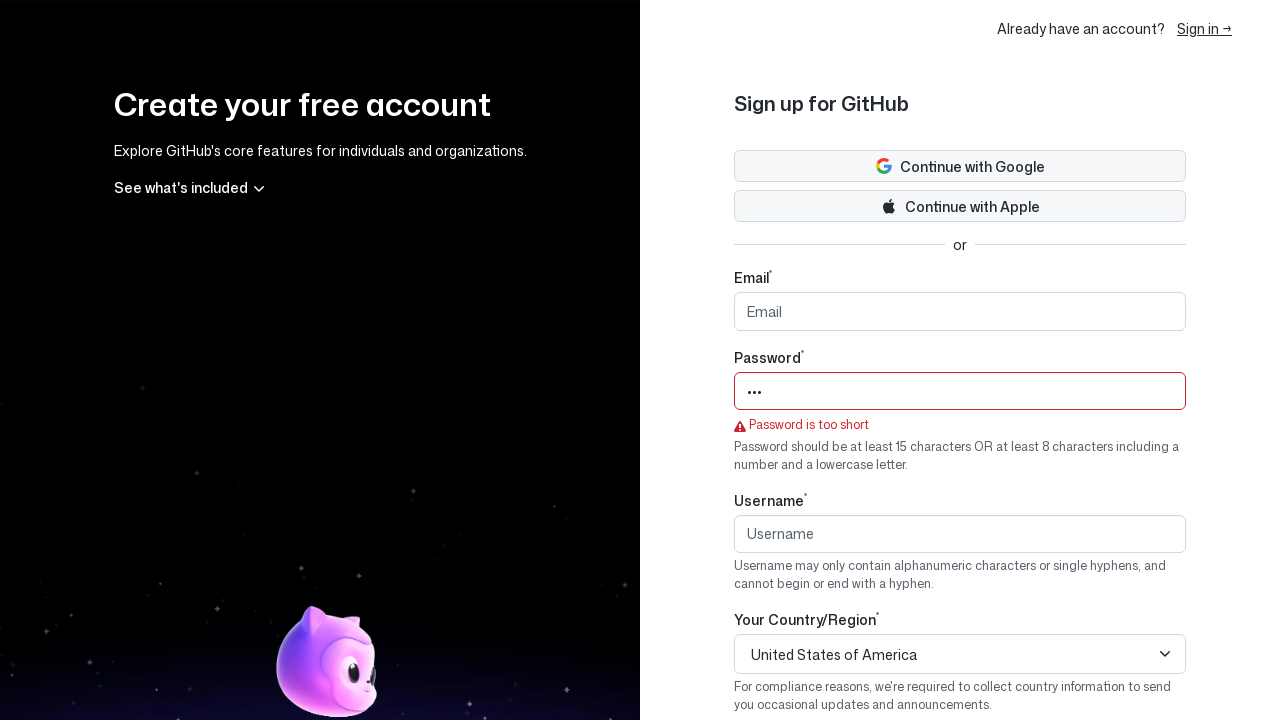

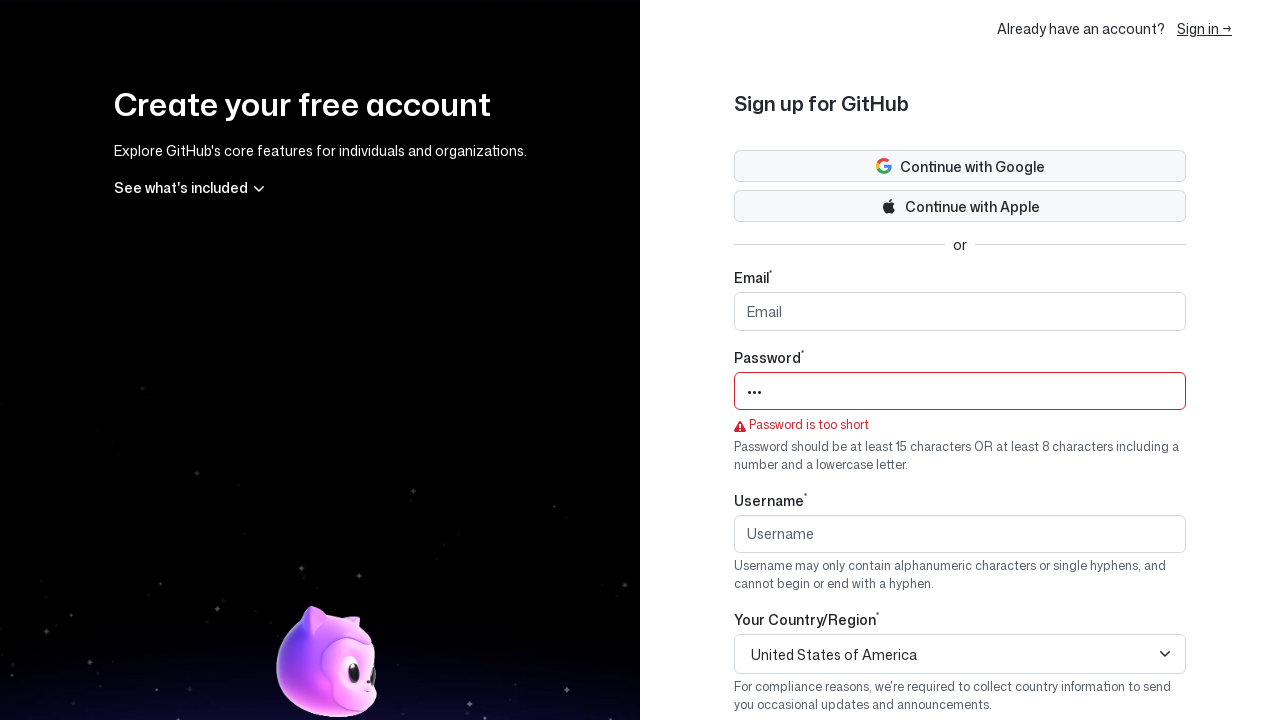